Demonstrates CSS selector usage by clicking a login button using class selector and then locating a footer element to verify CSS locator functionality on a practice page.

Starting URL: https://www.practice-ucodeacademy.com/login

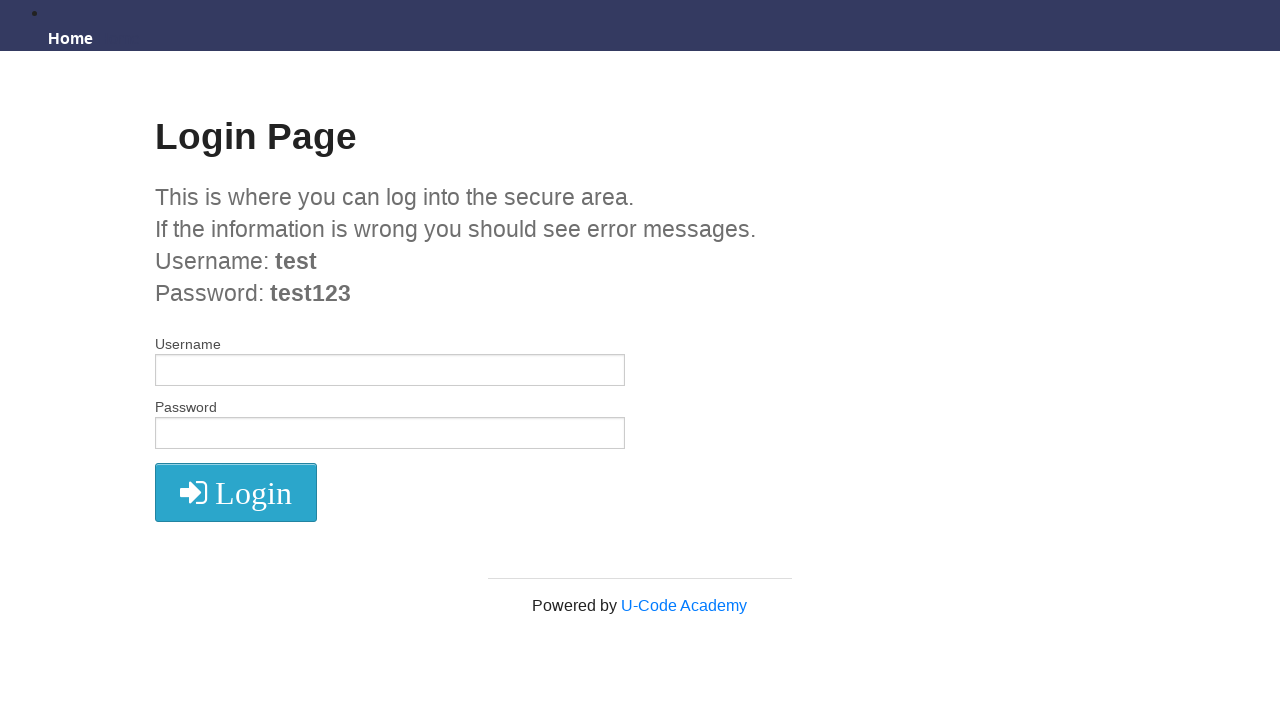

Waited 3 seconds for page to load
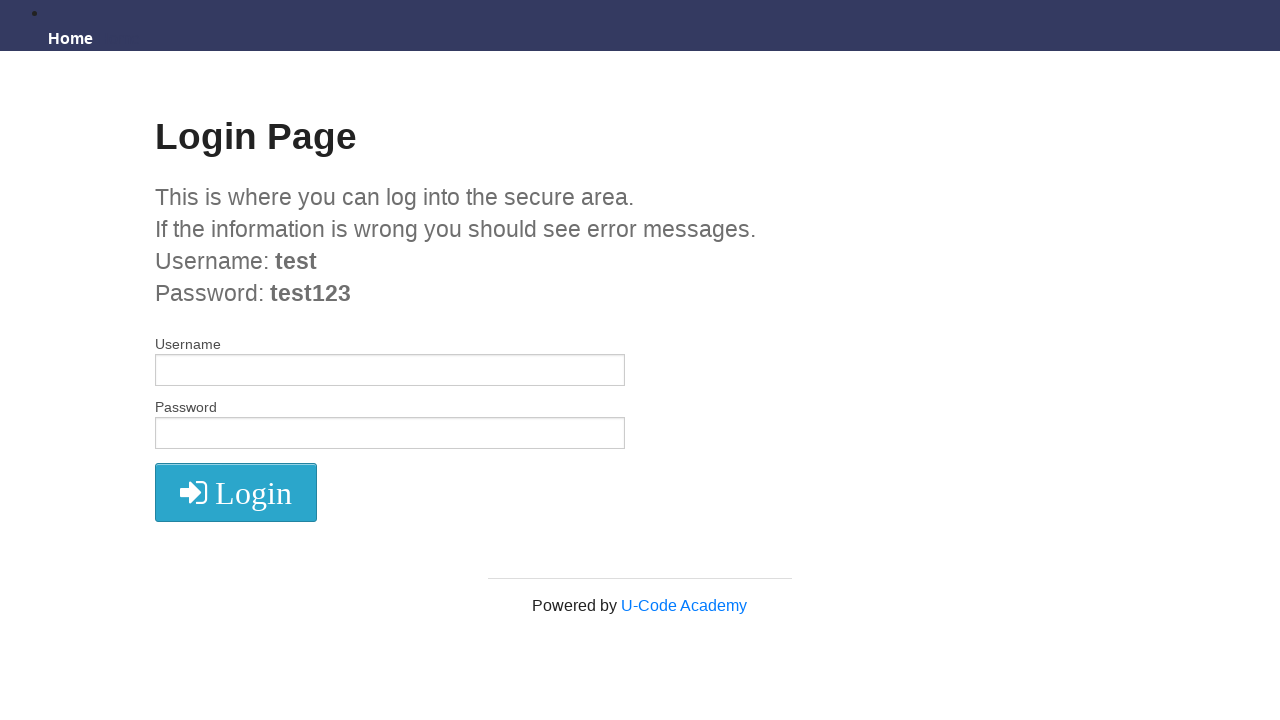

Clicked login button using CSS class selector 'button.radius' at (236, 493) on button.radius
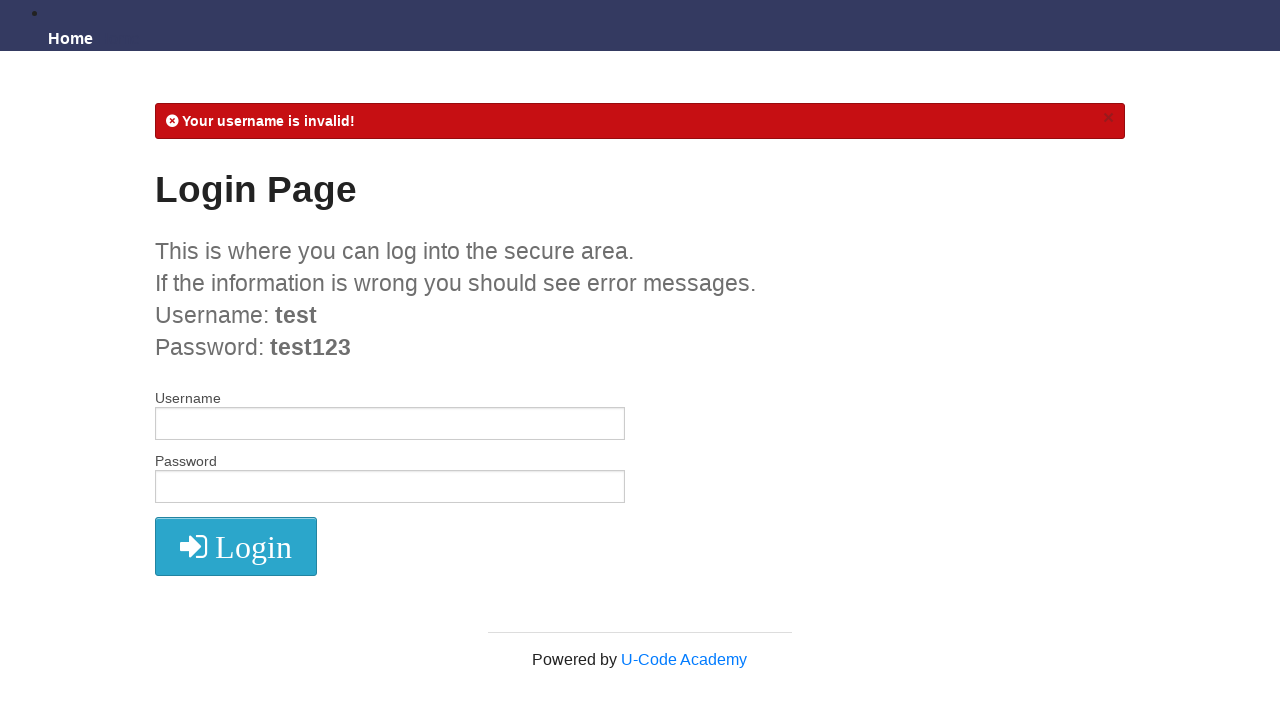

Waited 2 seconds for page transition after login
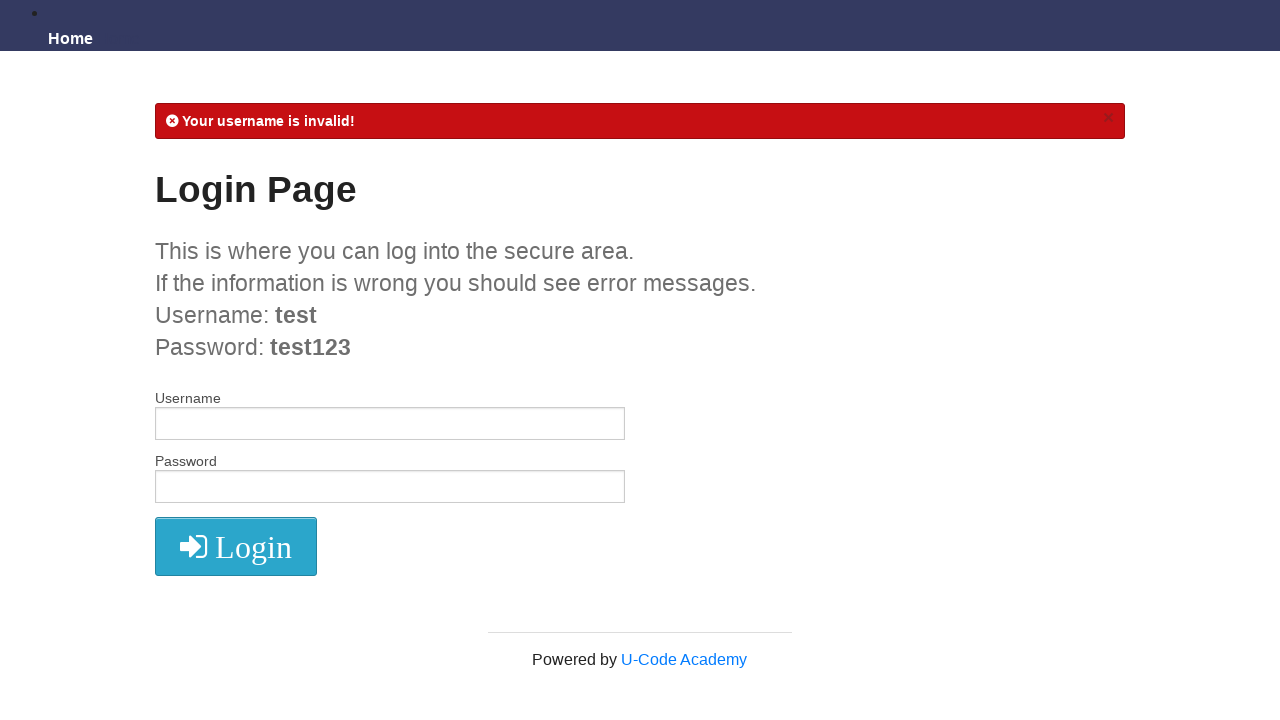

Located footer element using CSS selector with multiple classes
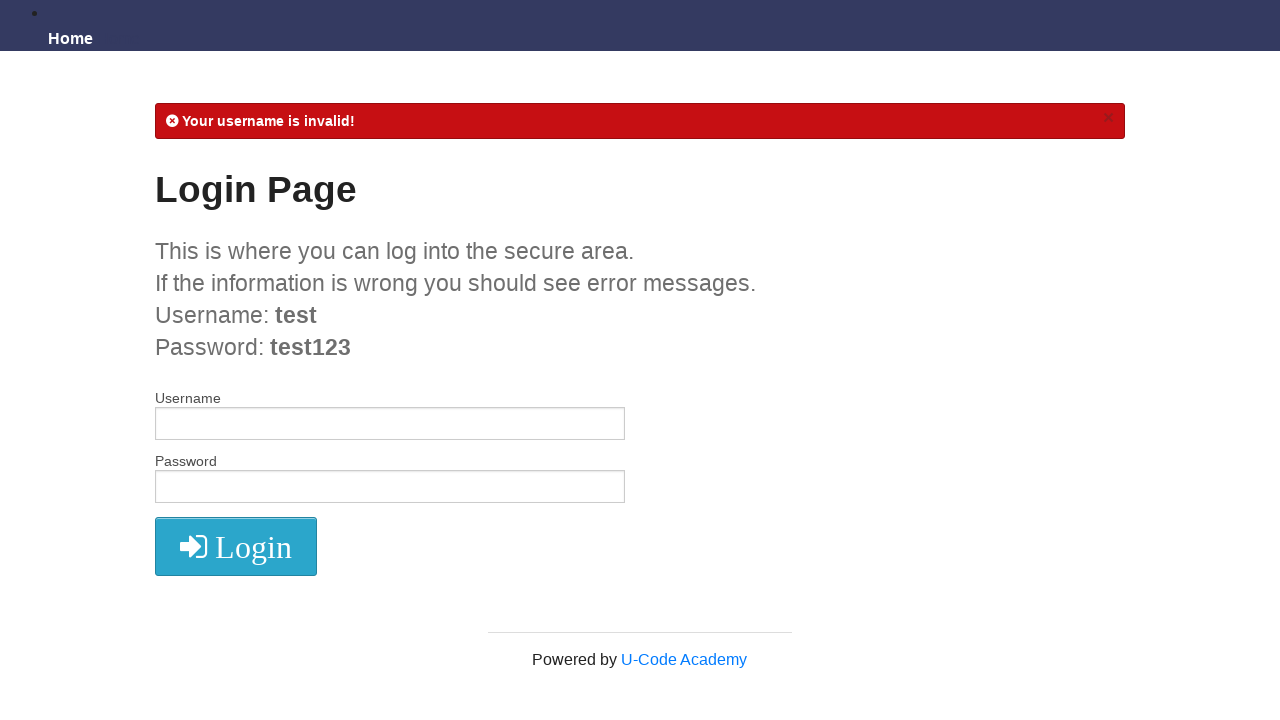

Footer element became visible, verifying CSS locator functionality
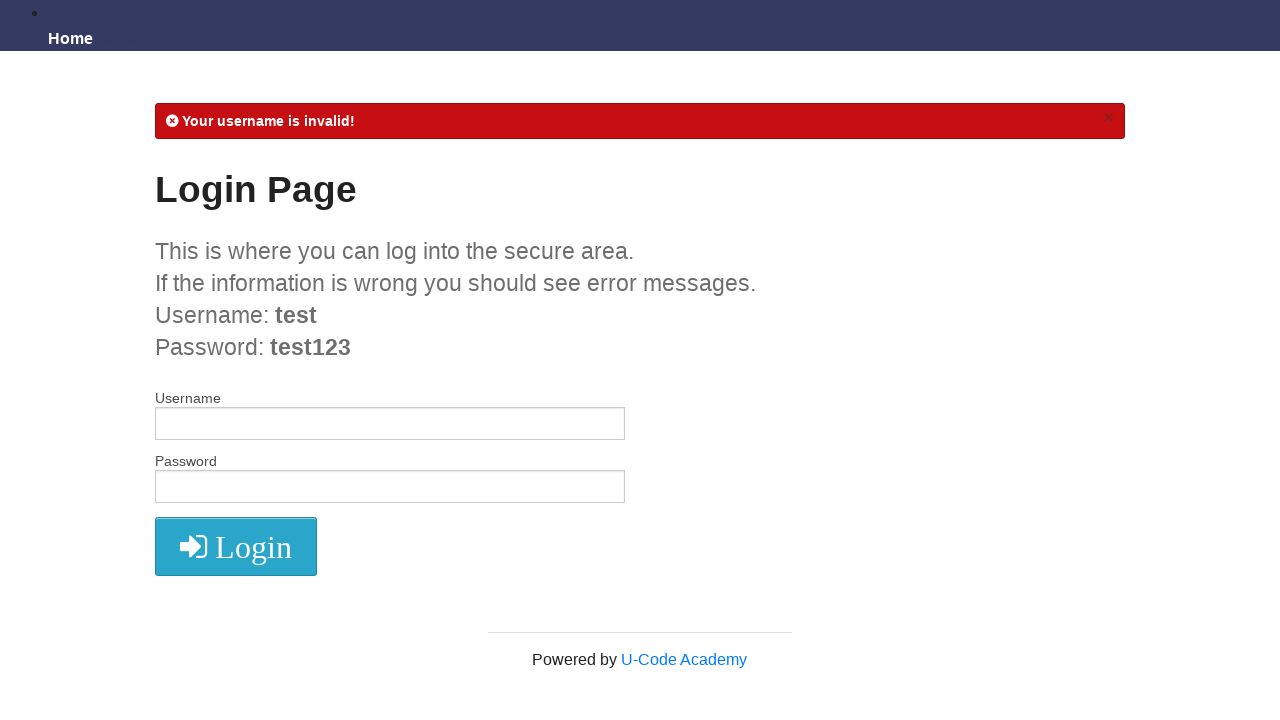

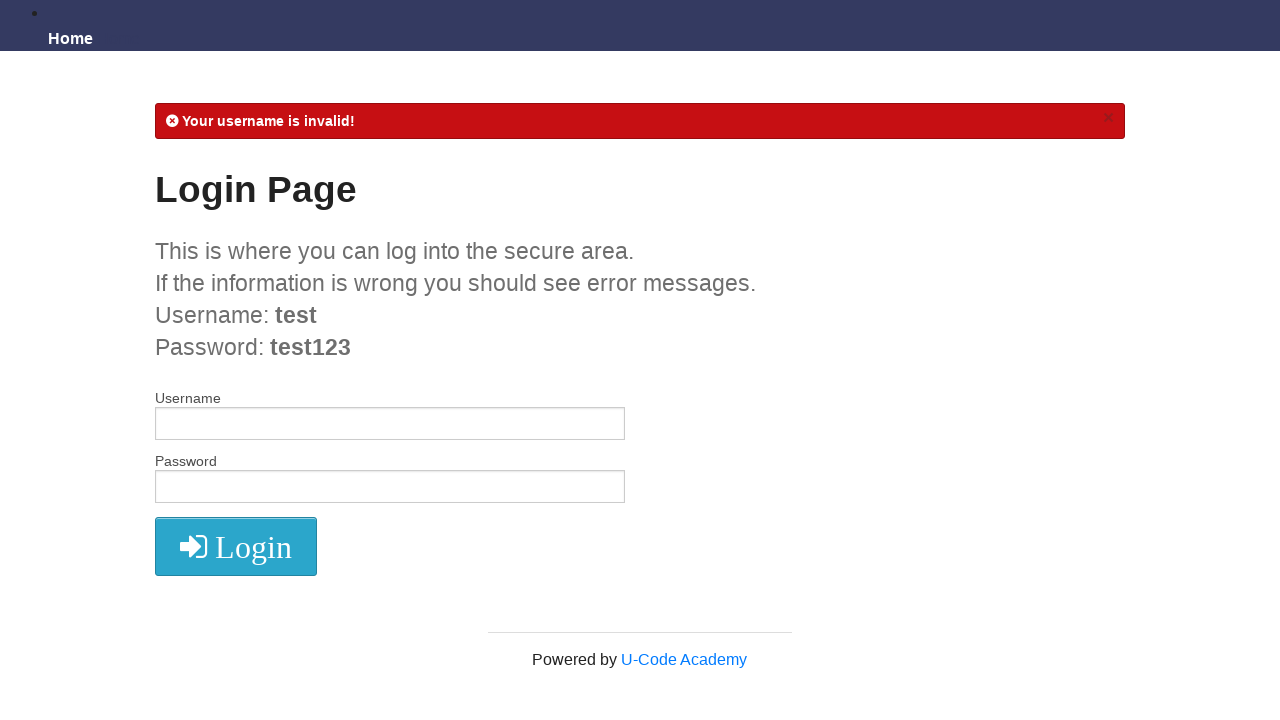